Tests hover functionality by moving mouse over an element to reveal hidden content, then clicking on the revealed link

Starting URL: https://the-internet.herokuapp.com/hovers

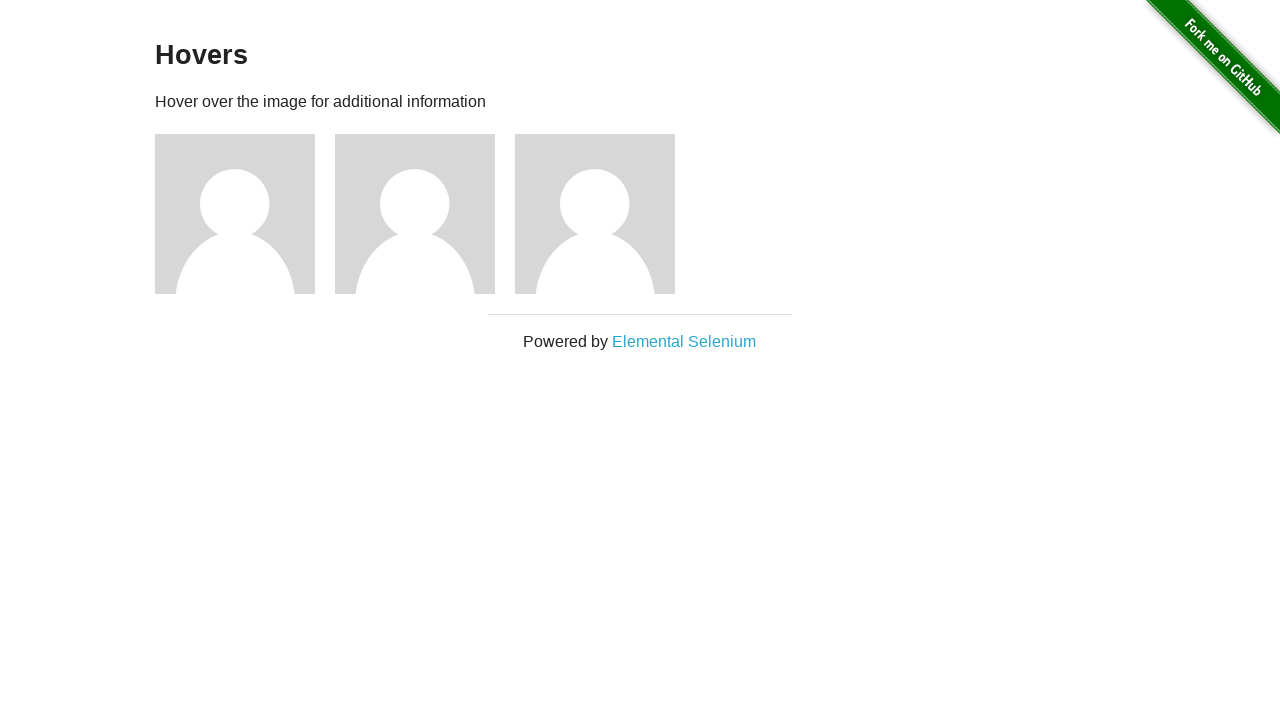

Located the first user profile element
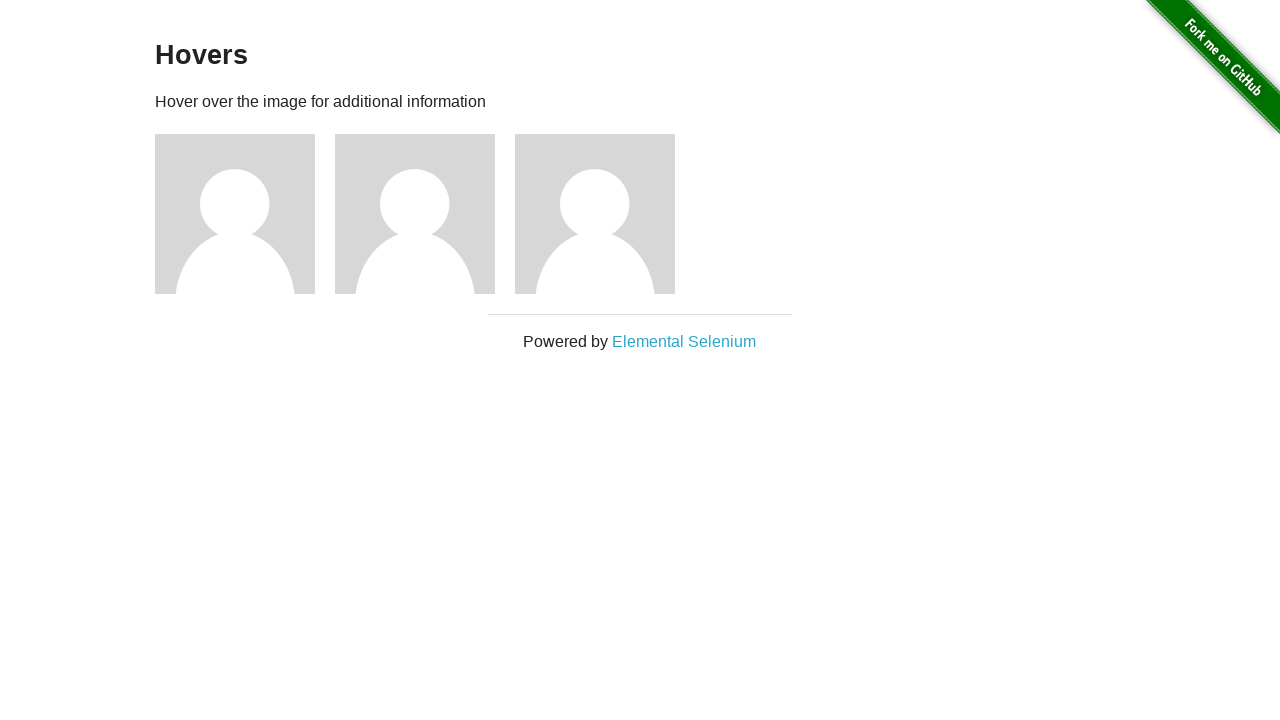

Hovered over user profile element to reveal hidden content at (245, 214) on div.figure >> nth=0
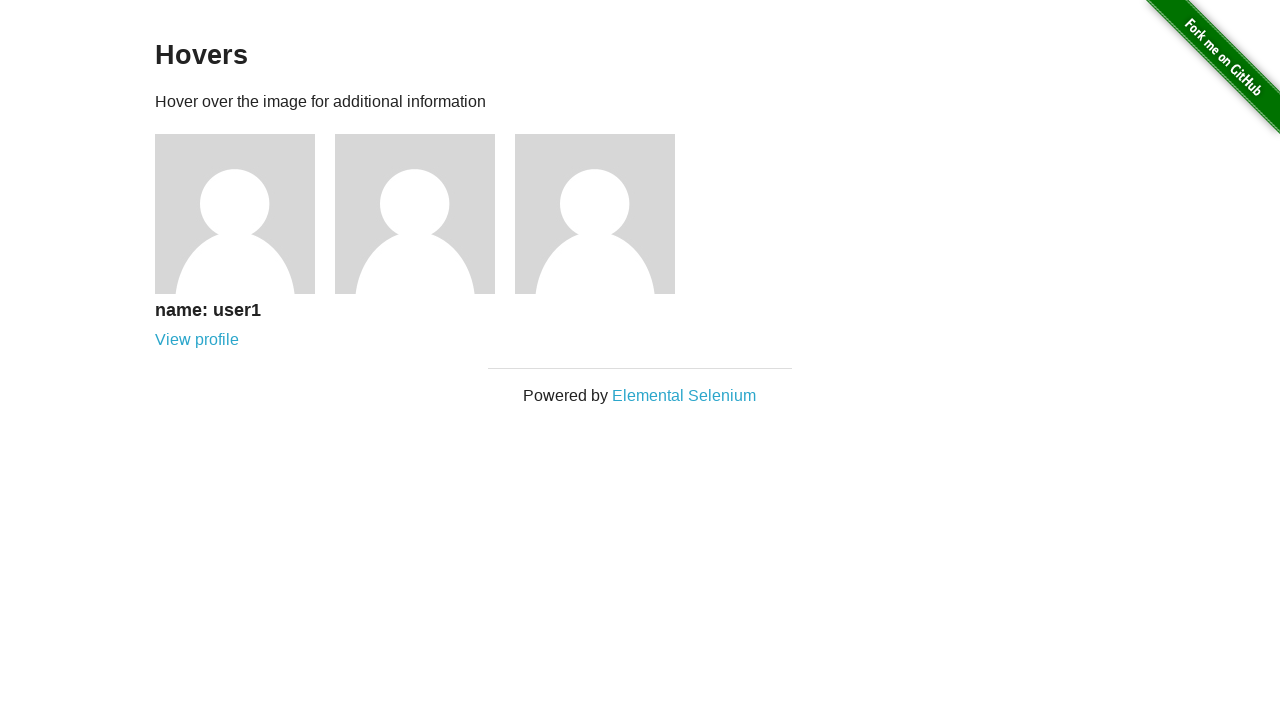

Clicked on the revealed profile link at (197, 340) on div.figcaption a
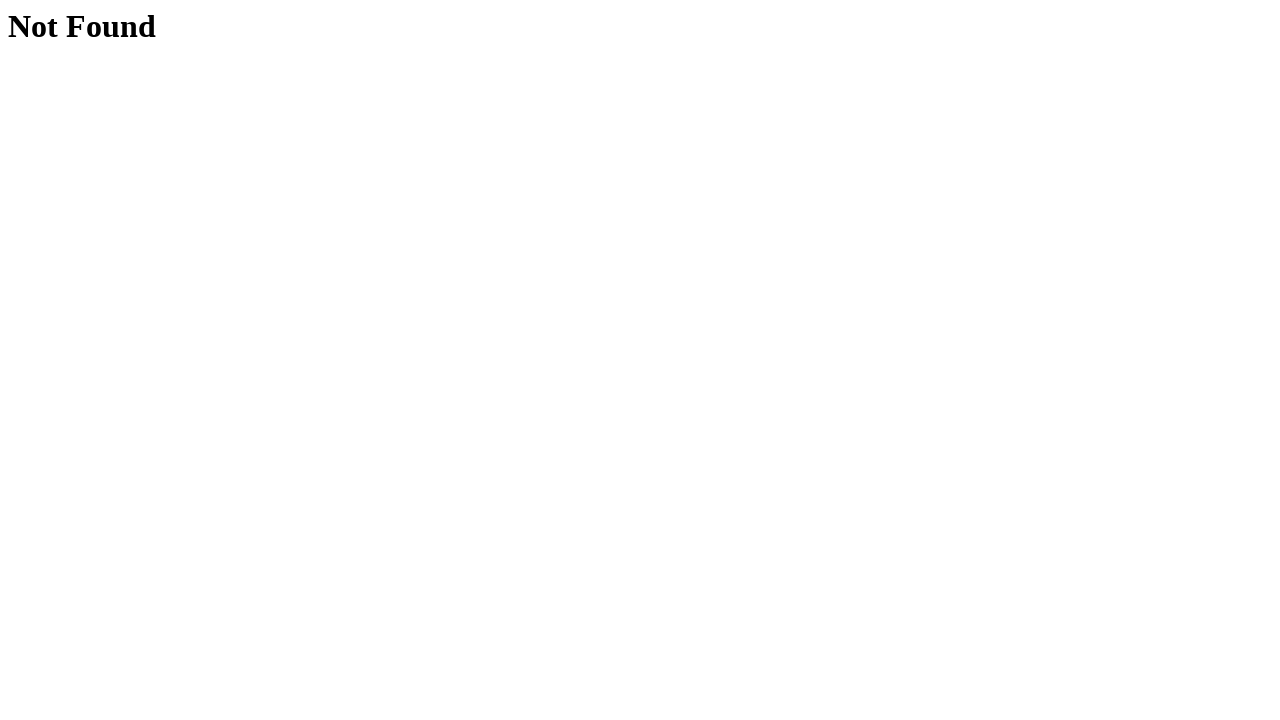

Page loaded and network activity completed
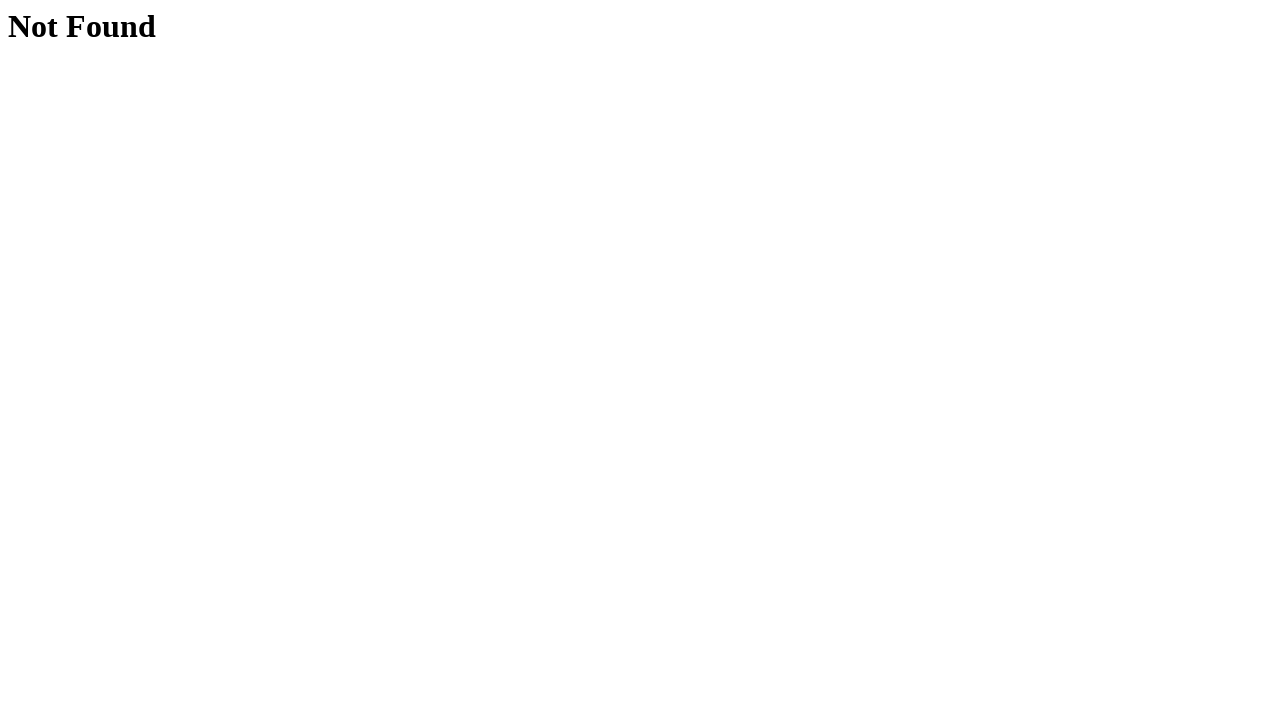

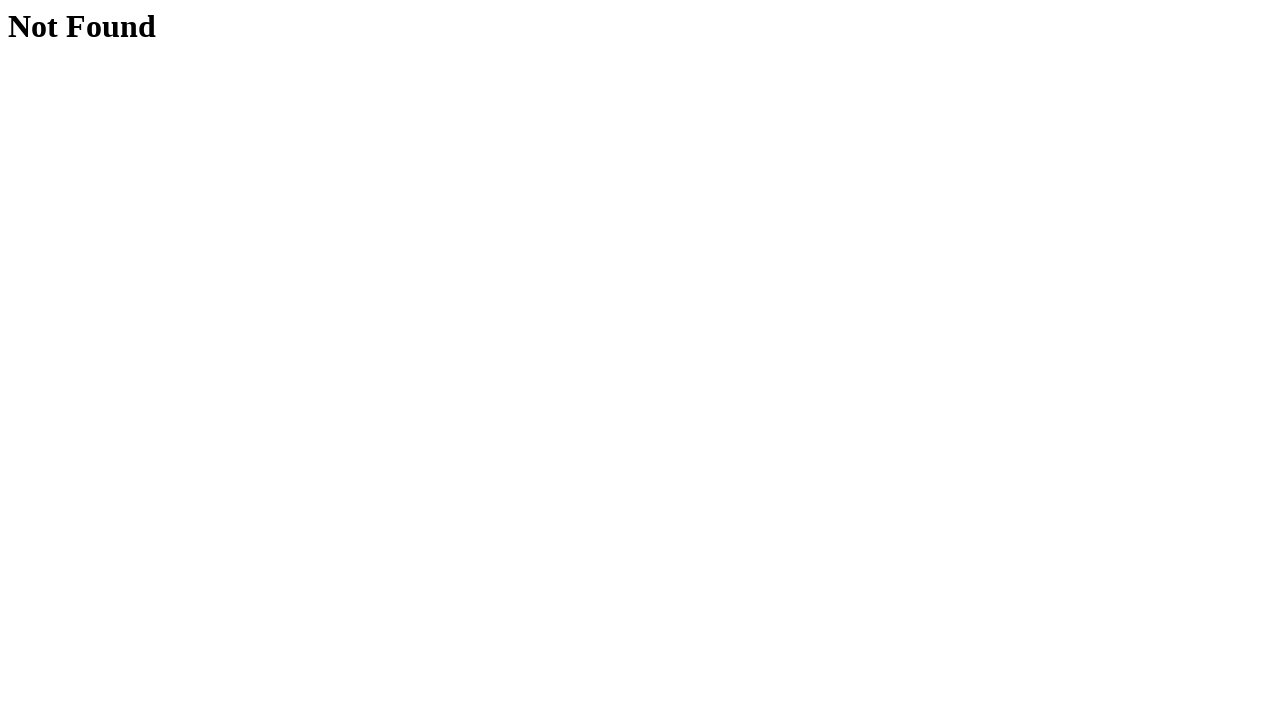